Tests selecting a single checkbox value from a dropdown checkbox menu by clicking the trigger, finding the matching value, checking it, and closing the menu.

Starting URL: https://leafground.com/checkbox.xhtml

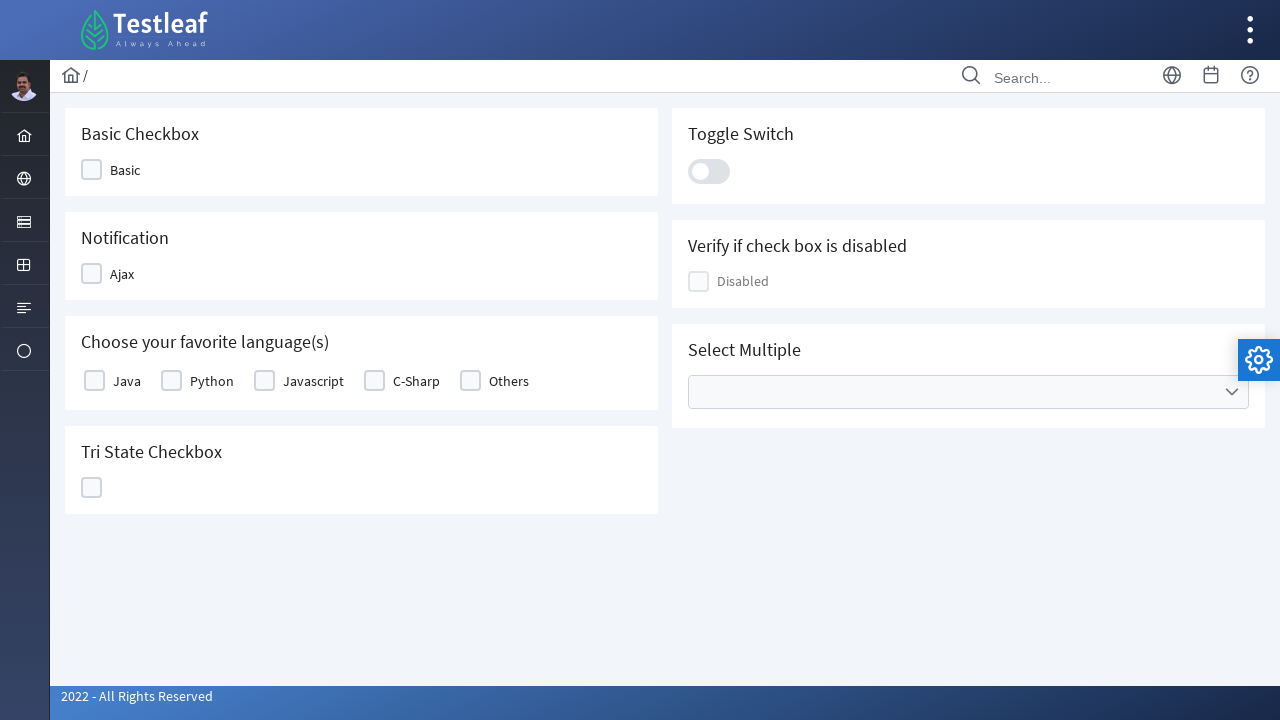

Clicked checkbox dropdown menu trigger to open it at (1232, 392) on xpath=//*[contains(@class,'ui-selectcheckboxmenu-trigger')]
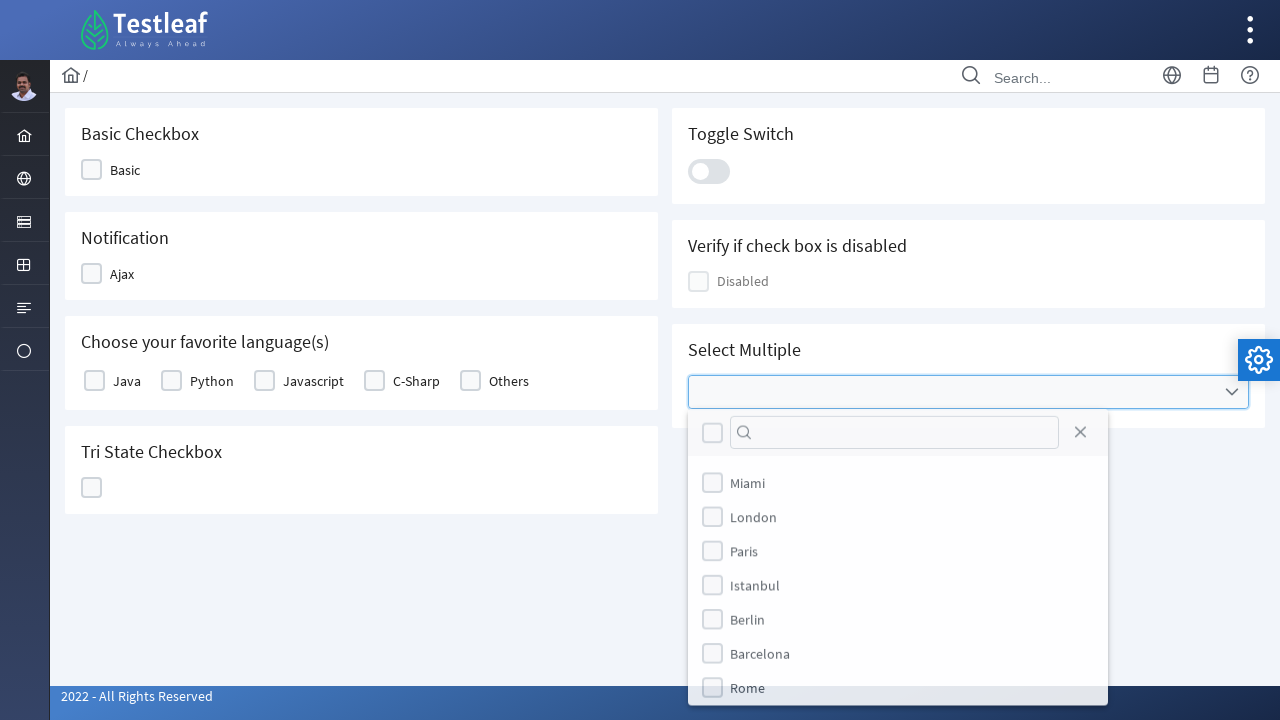

Dropdown menu items loaded and became visible
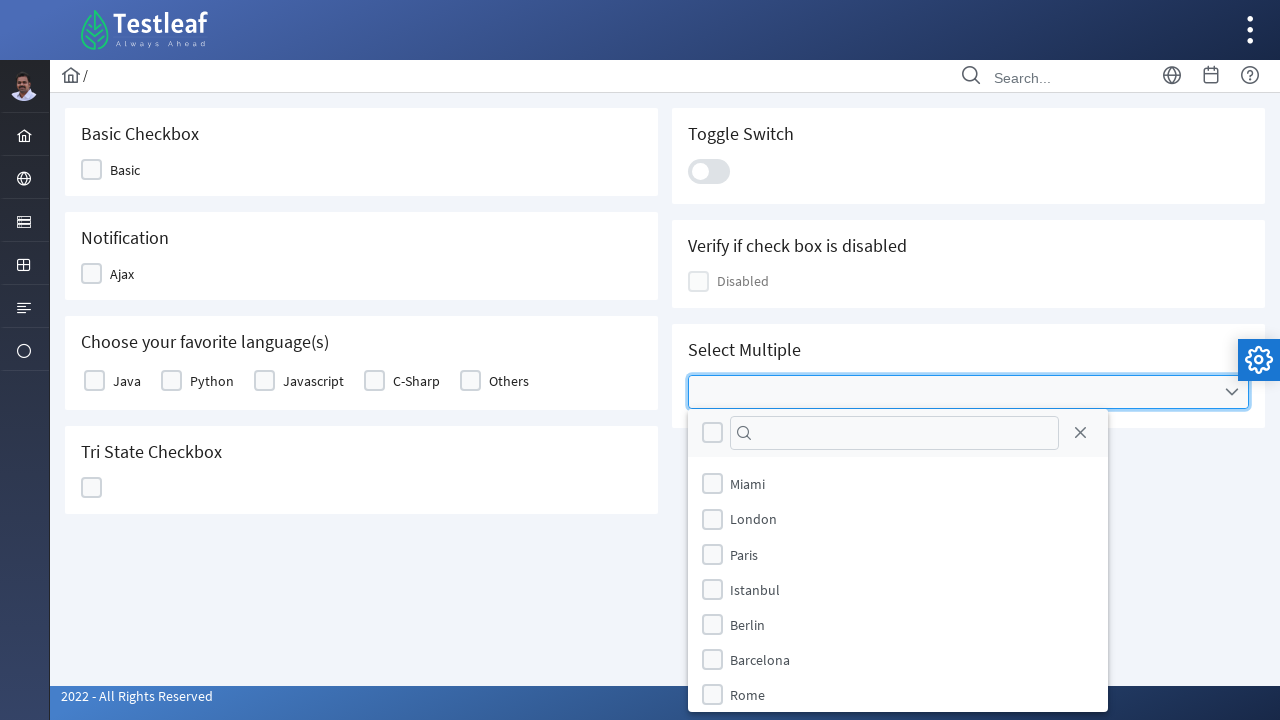

Located 9 checkbox menu items
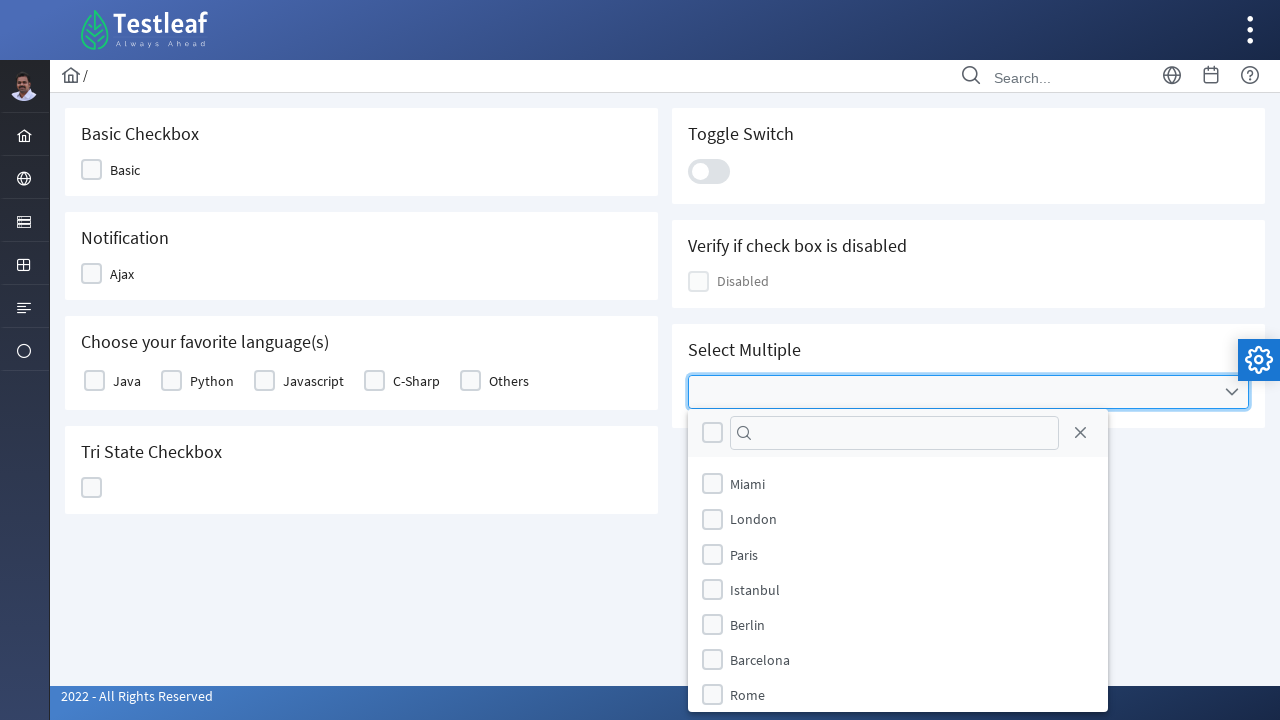

Found and clicked checkbox for 'Berlin' option at (712, 624) on xpath=//*[contains(@class,'ui-selectcheckboxmenu-items-wrapper')]//ul//li >> nth
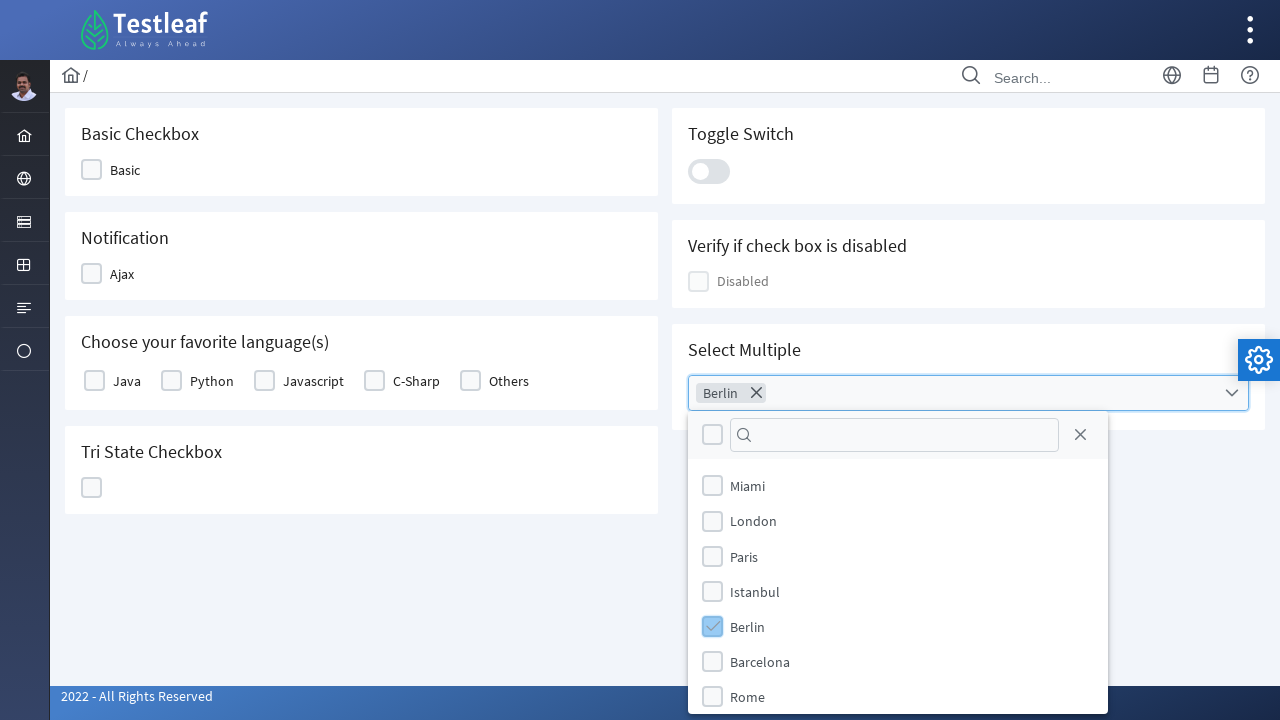

Clicked close button to close the checkbox dropdown menu at (1080, 435) on xpath=//*[contains(@class,'ui-selectcheckboxmenu-close')]
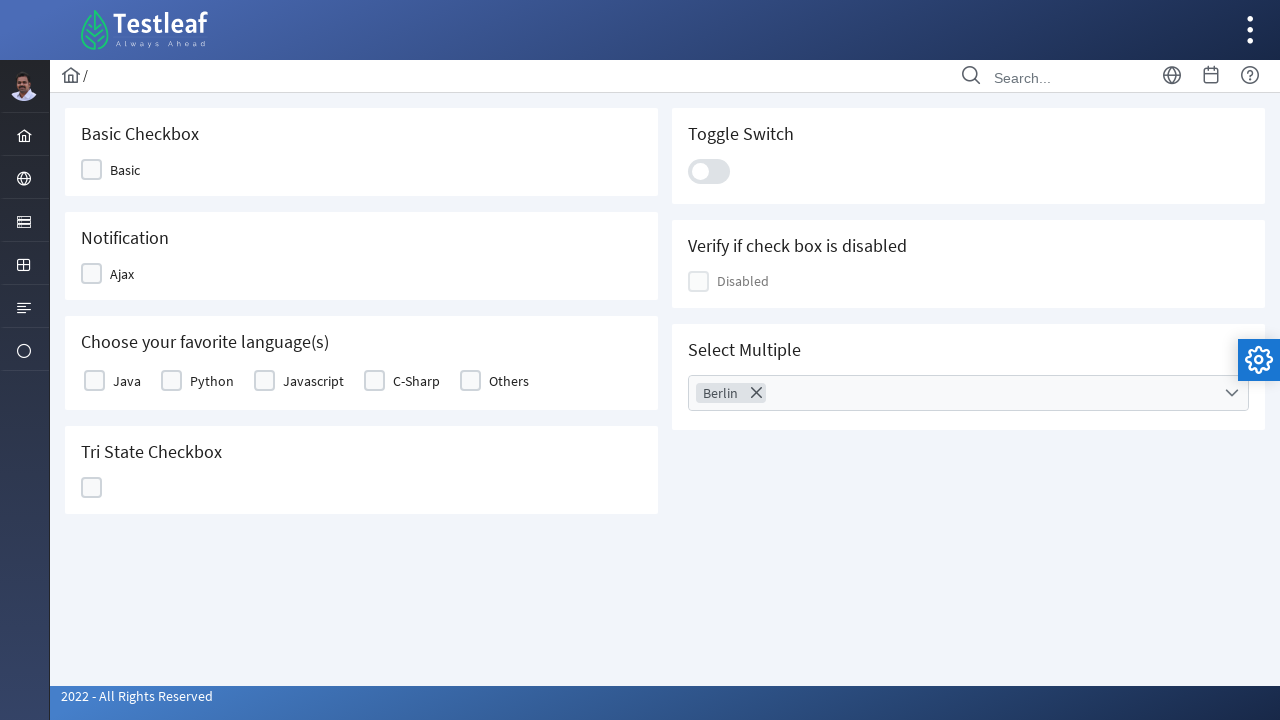

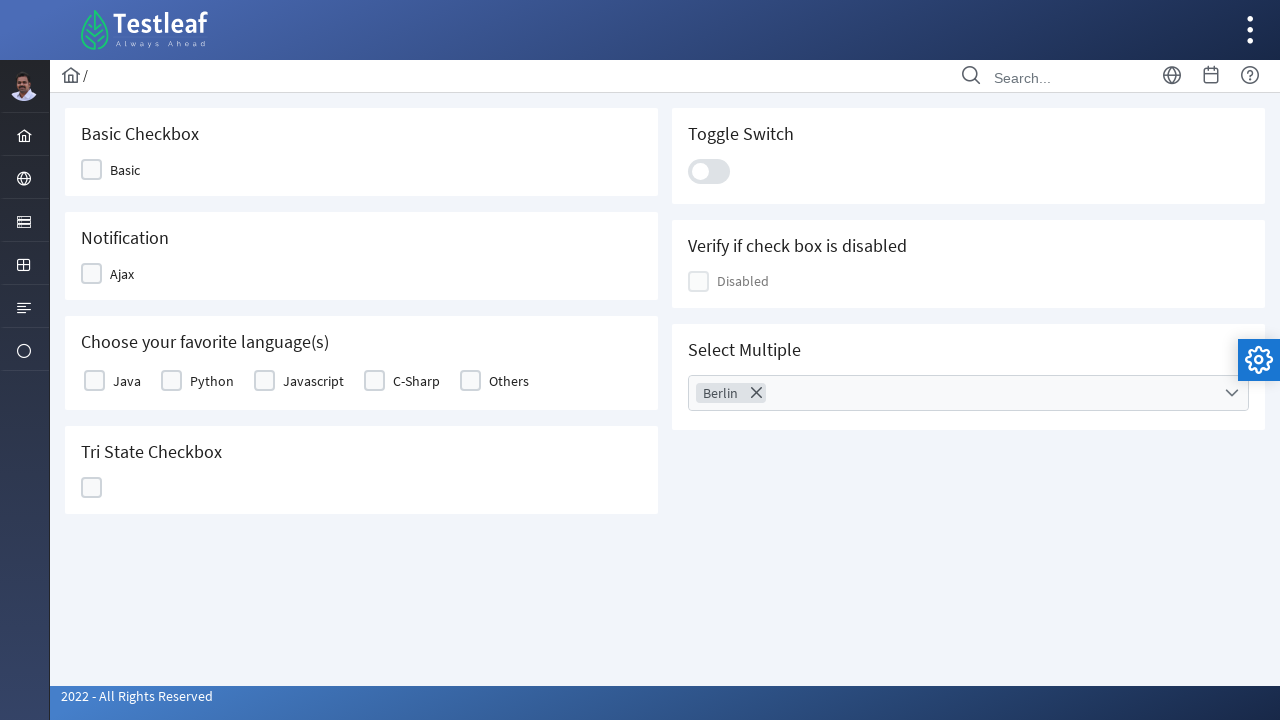